Tests dynamic control removal by clicking the Remove button and verifying the "It's gone!" message appears

Starting URL: https://the-internet.herokuapp.com/dynamic_controls

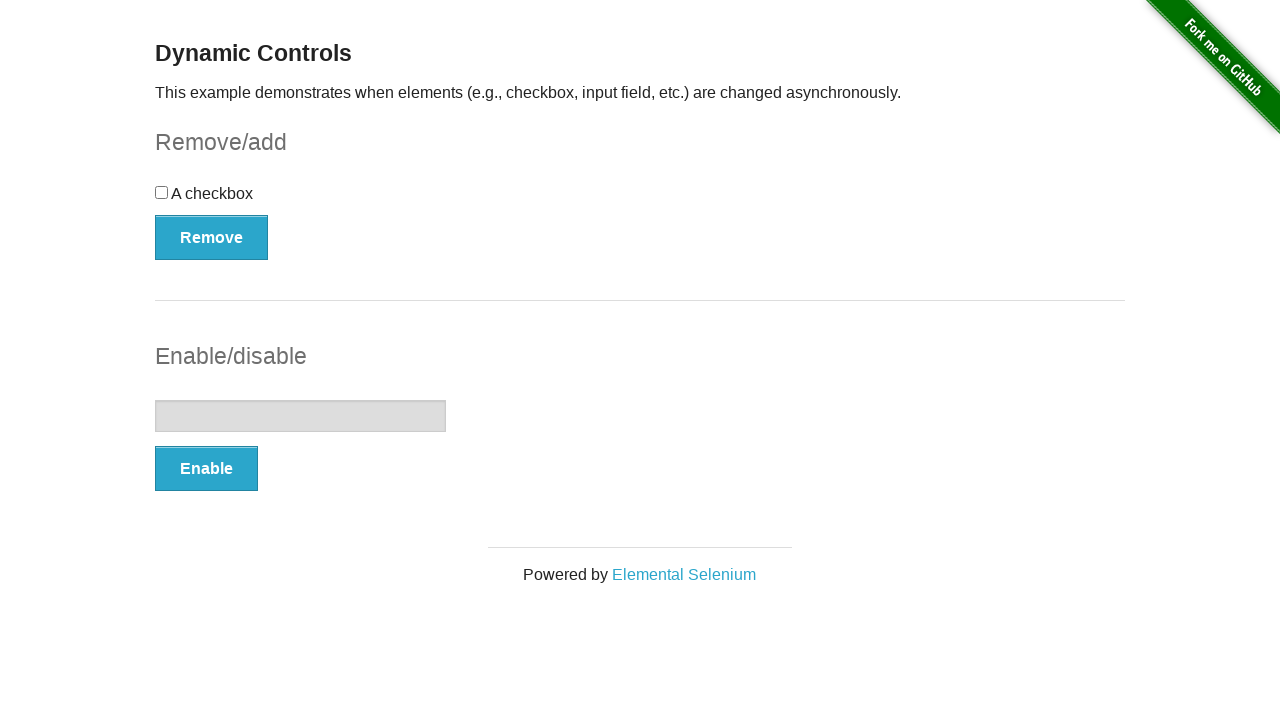

Clicked the Remove button at (212, 237) on (//button[@type='button'])[1]
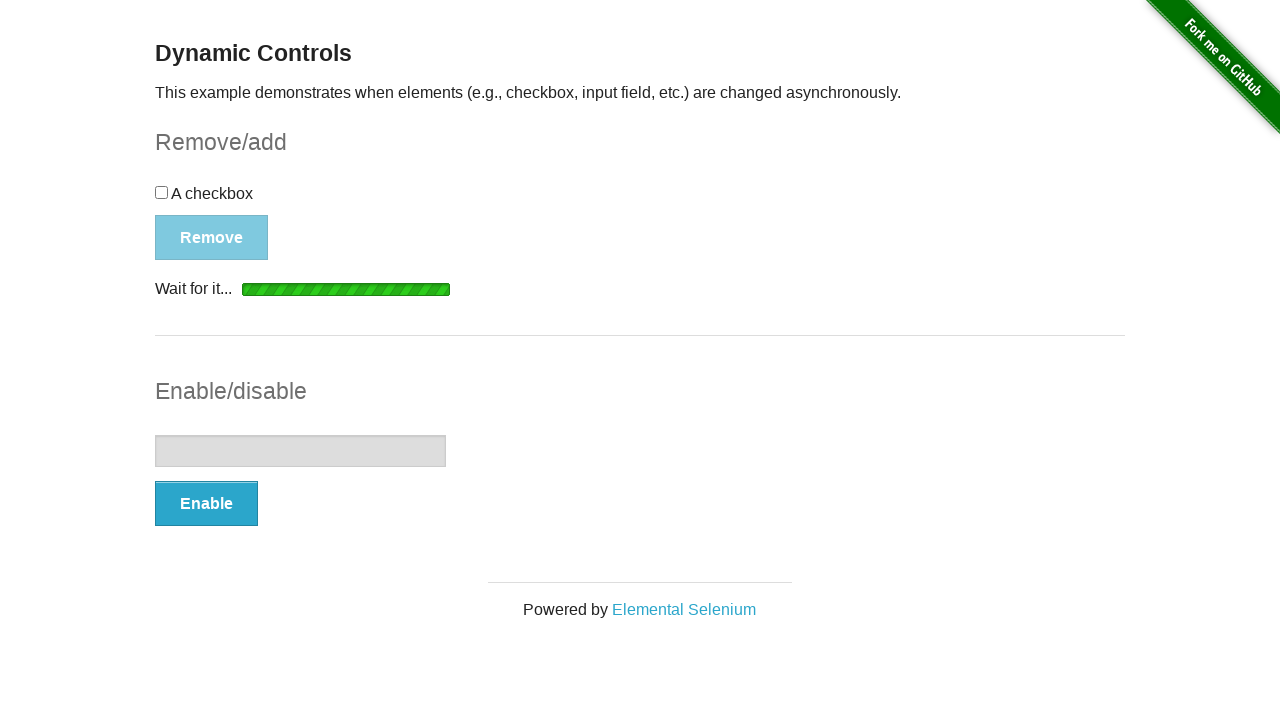

Waited for the message element to appear
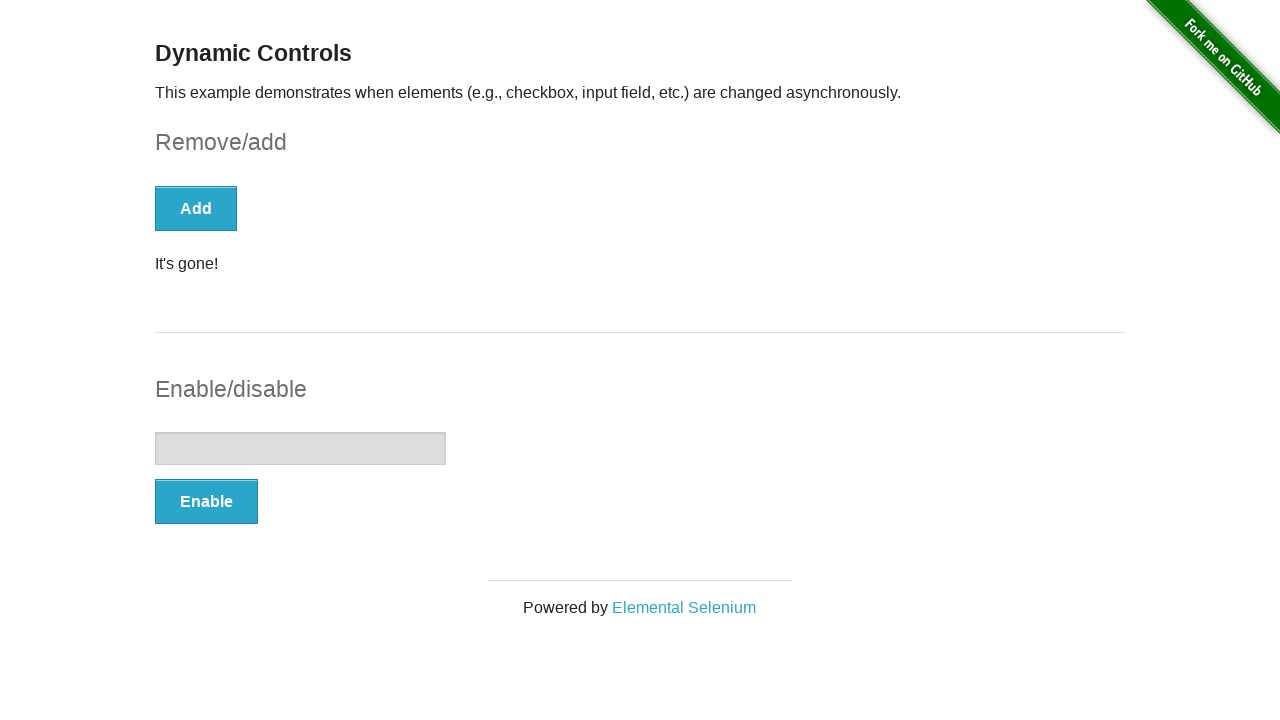

Retrieved the message text content
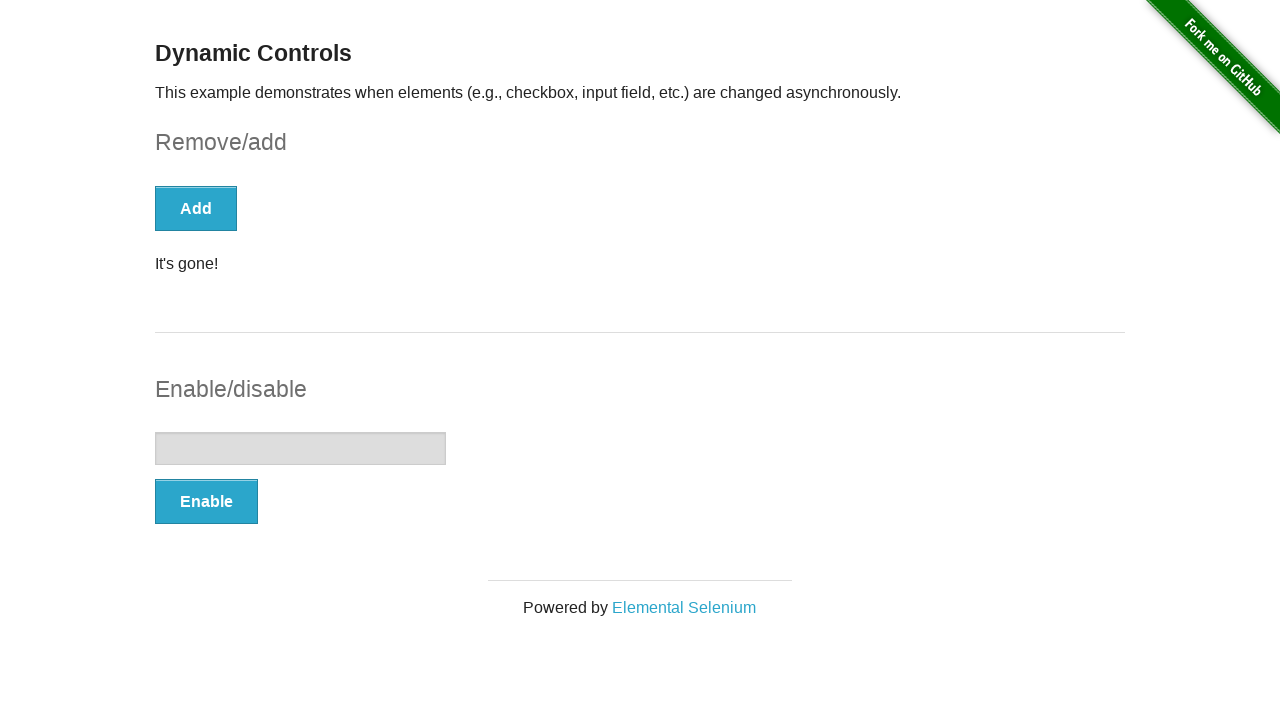

Verified that the message displays 'It's gone!'
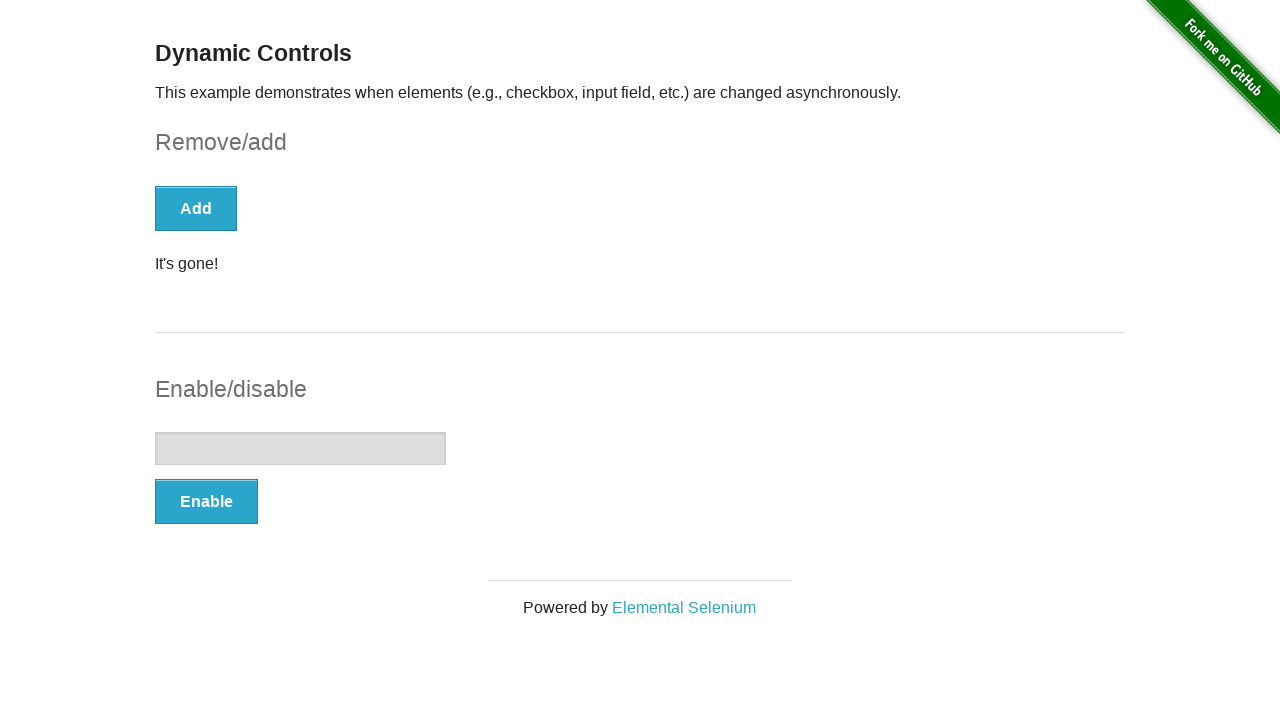

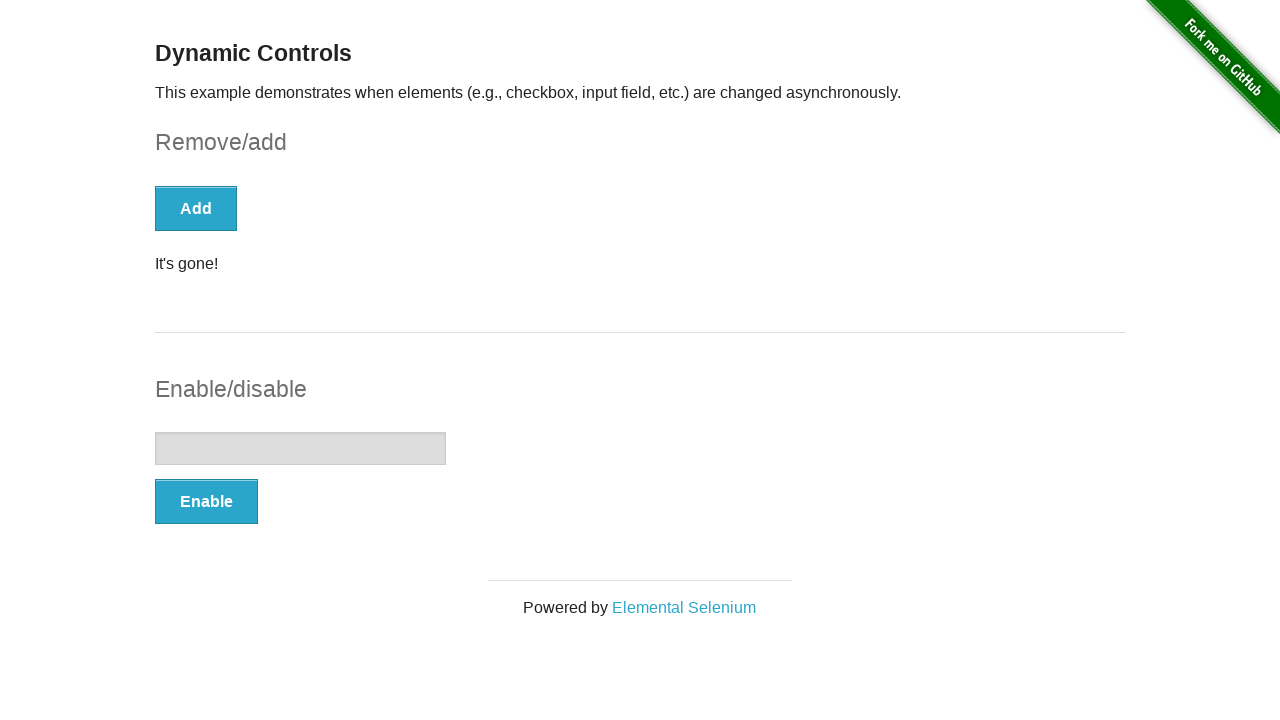